Tests that clicking on the "Origin" tab displays the expected text content starting with "Contrary to popular"

Starting URL: https://demoqa.com/tabs

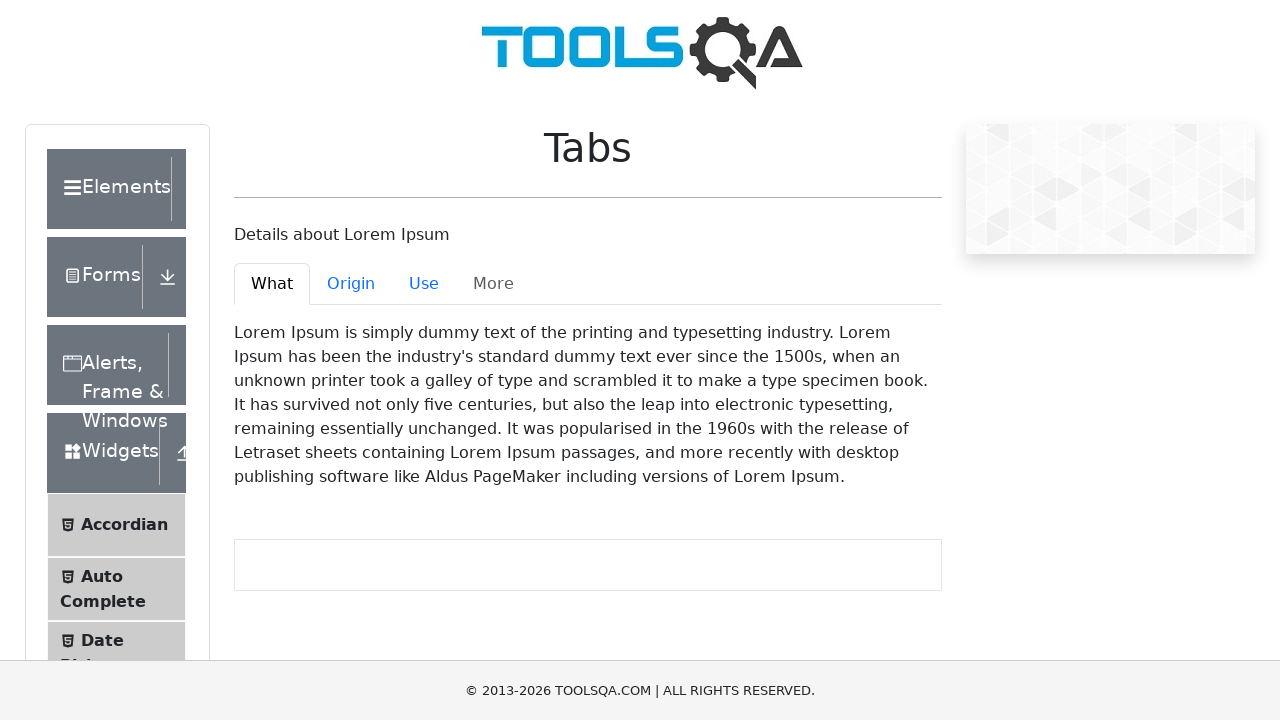

Clicked on the 'Origin' tab at (351, 284) on text=Origin
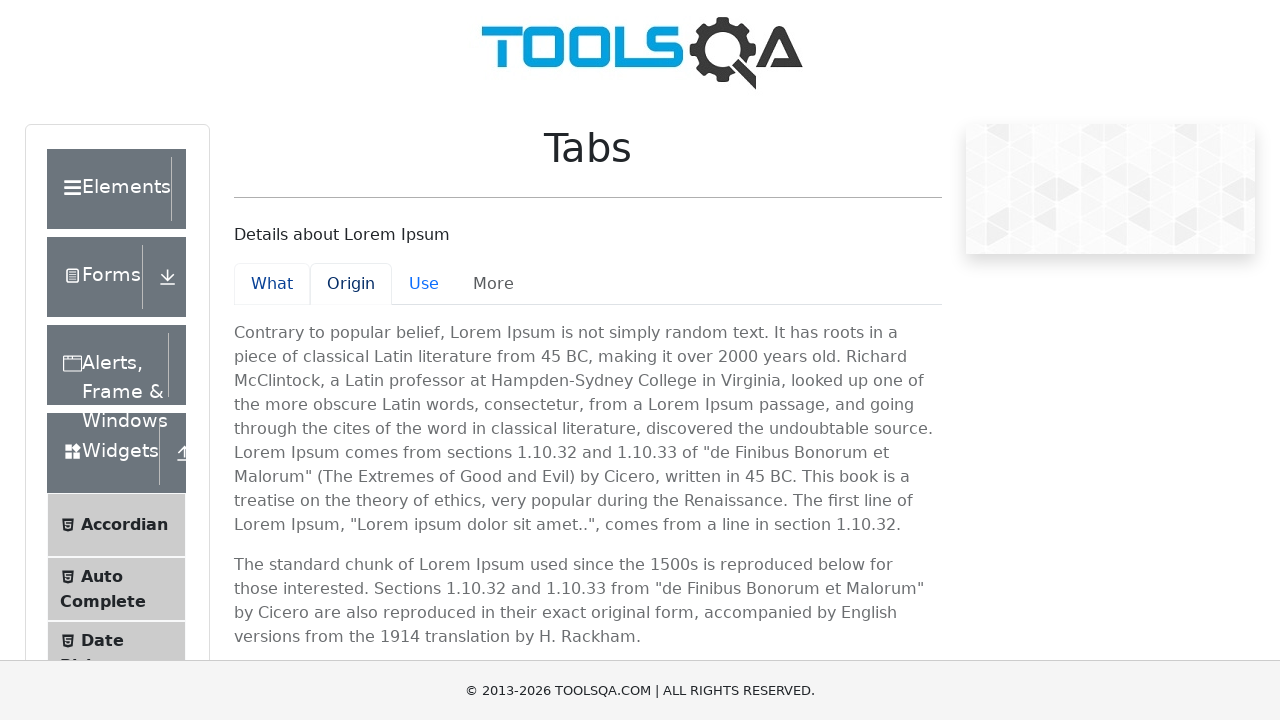

Origin tab content loaded
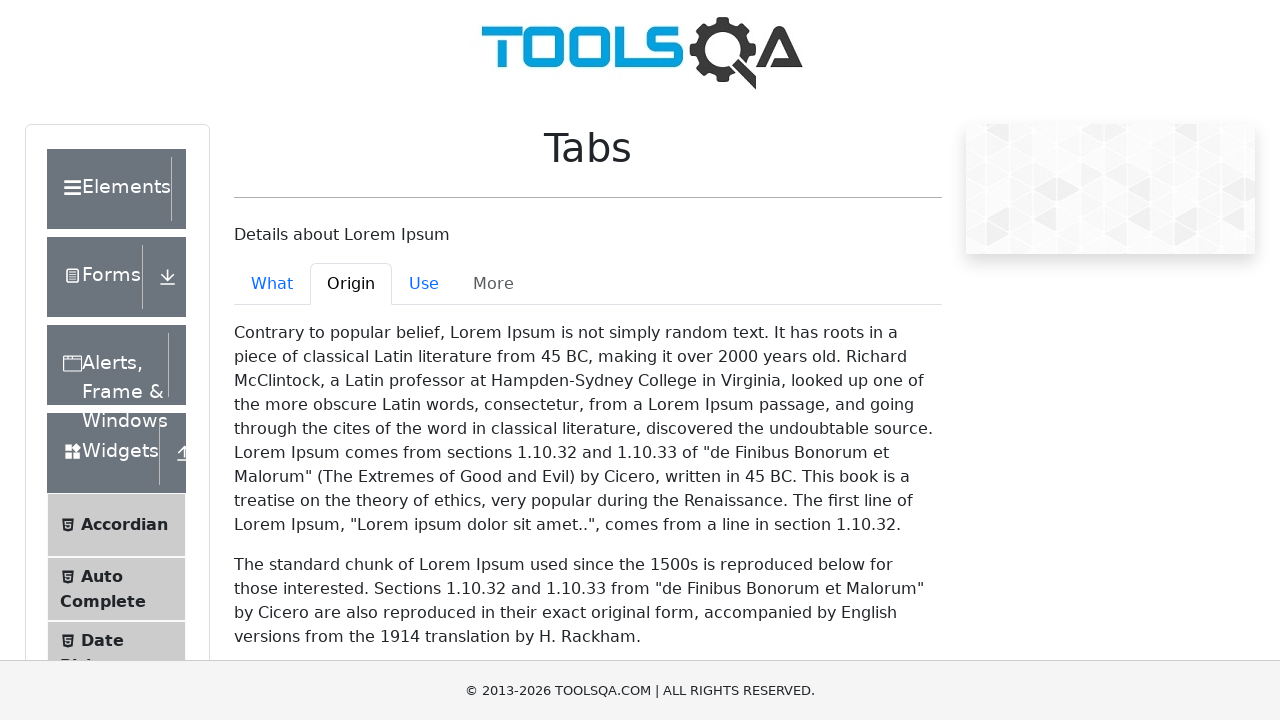

Located Origin tab pane element
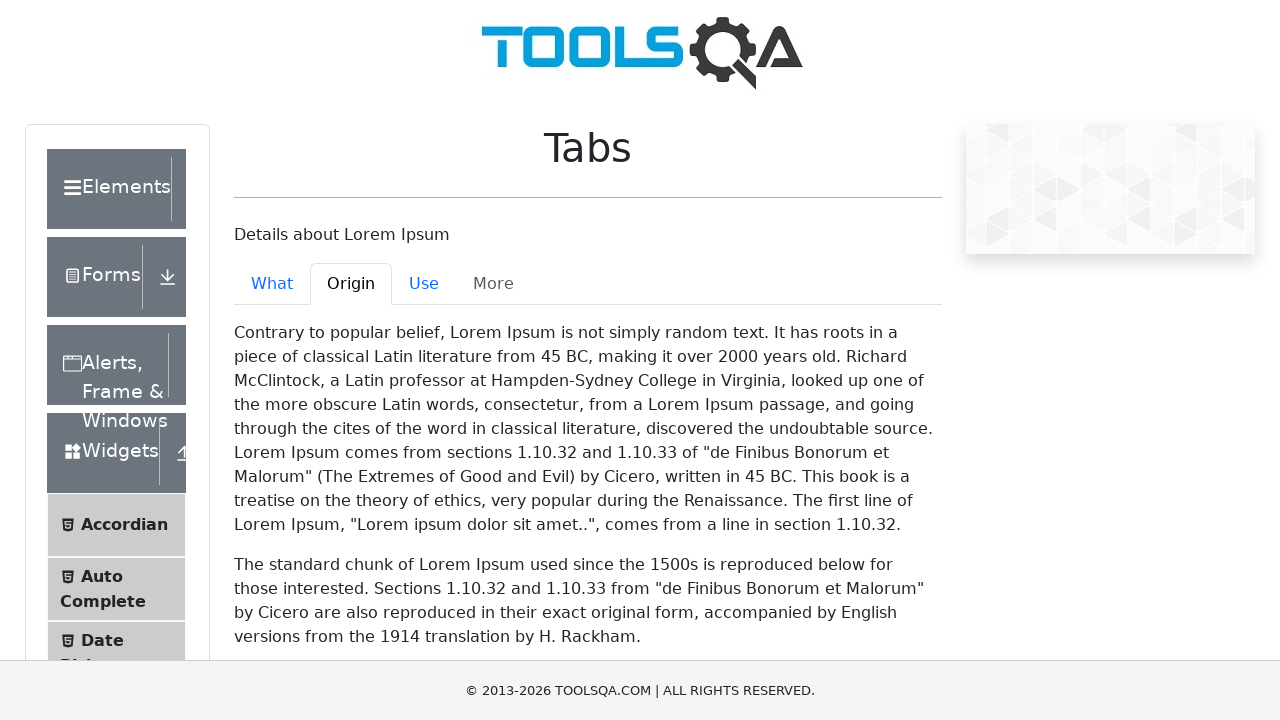

Verified that Origin tab content contains 'Contrary to popular' text
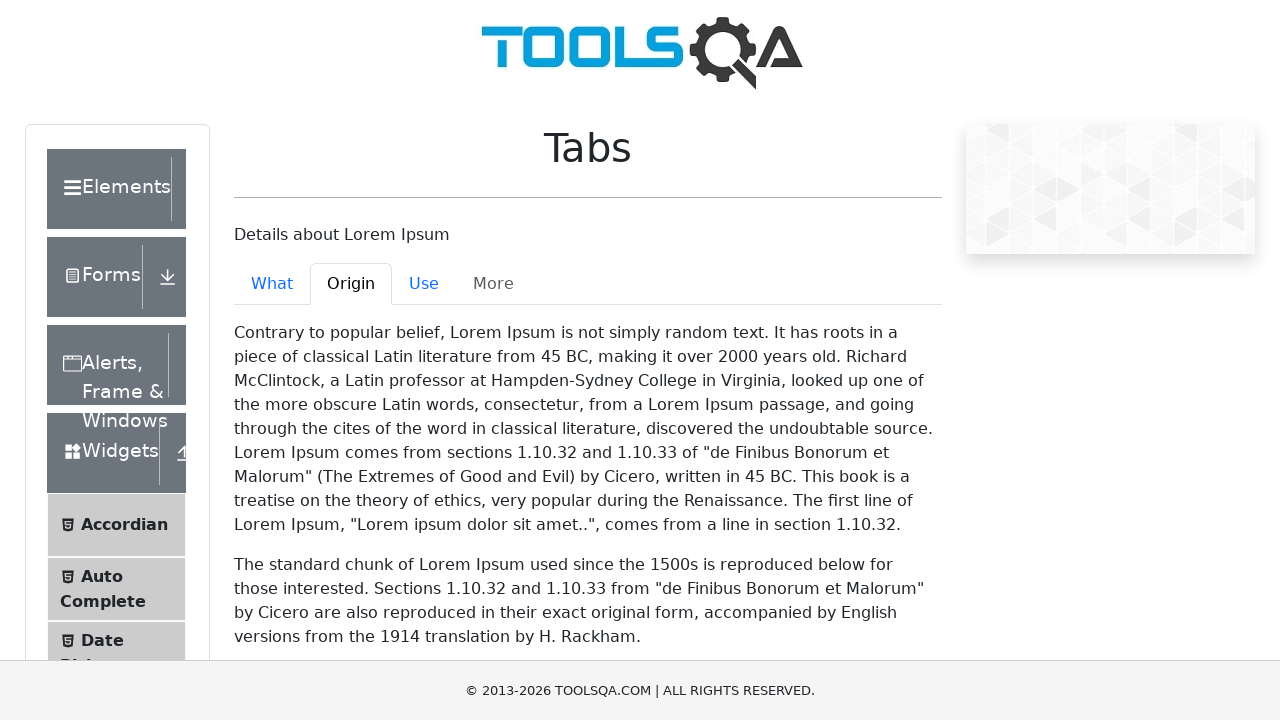

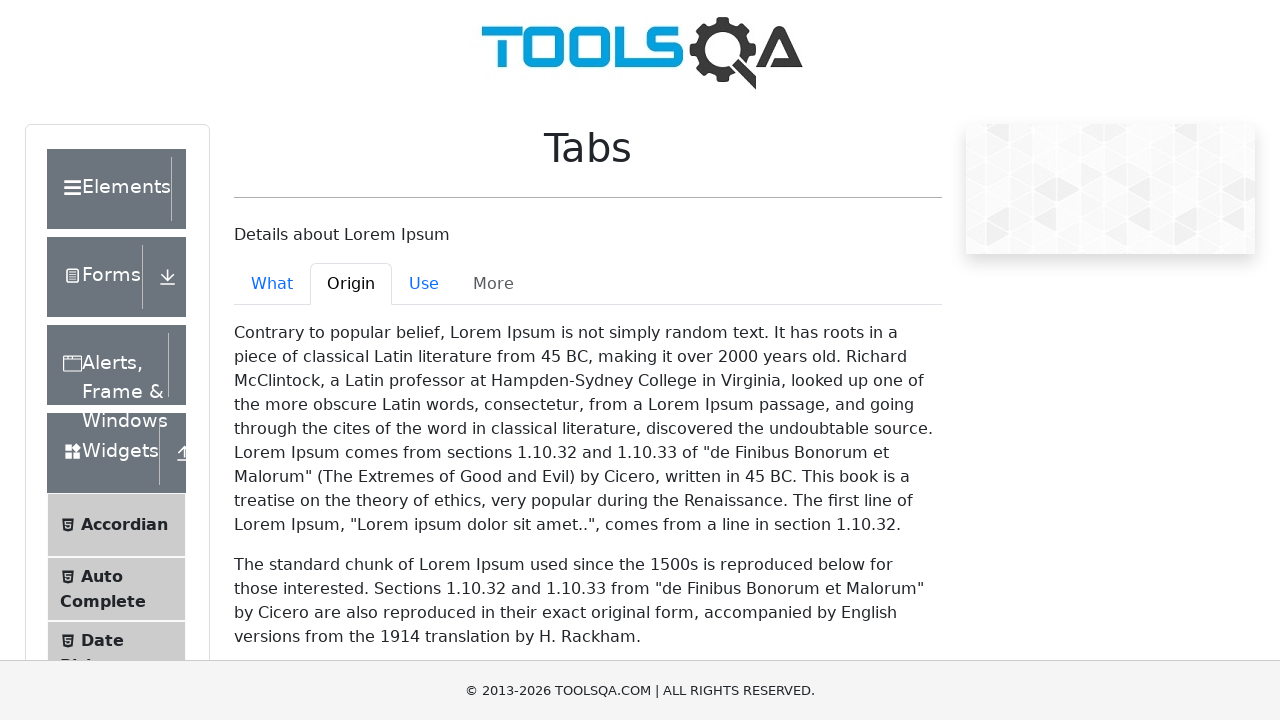